Tests scrolling functionality on a Douban movie page by scrolling down 10000 pixels using JavaScript

Starting URL: https://movie.douban.com/subject/1291828/

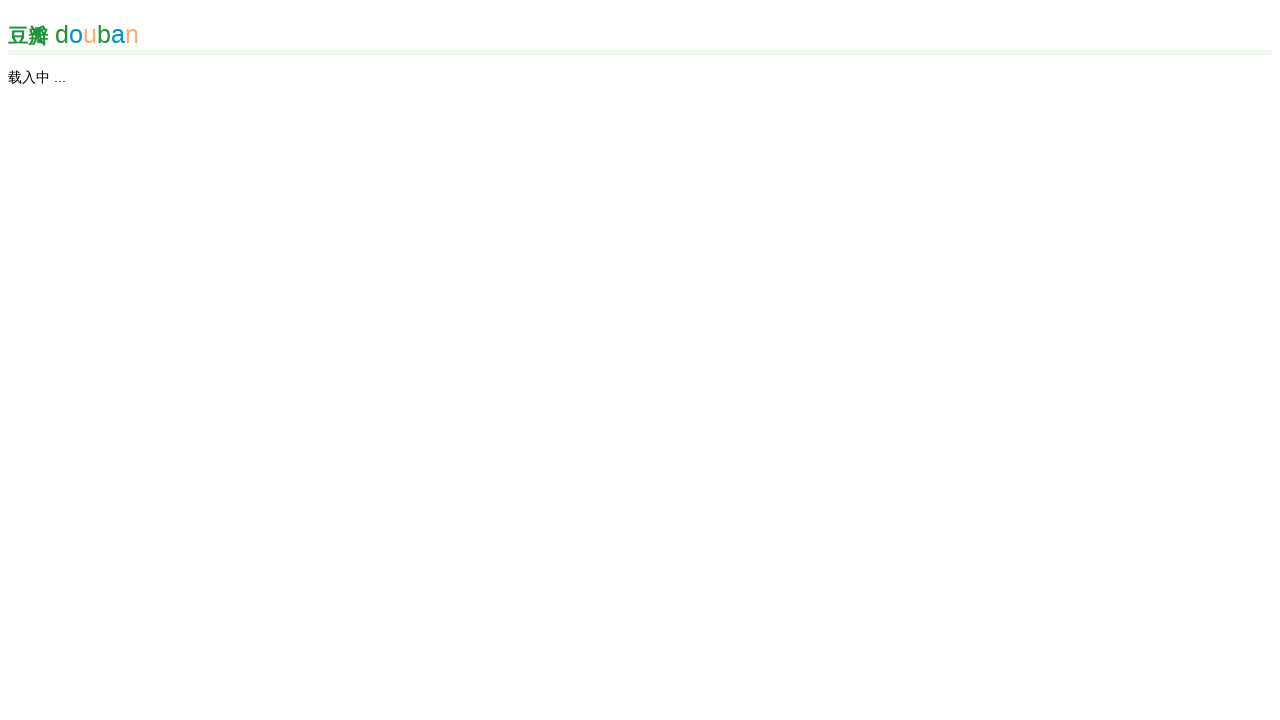

Scrolled down 10000 pixels using JavaScript on Douban movie page
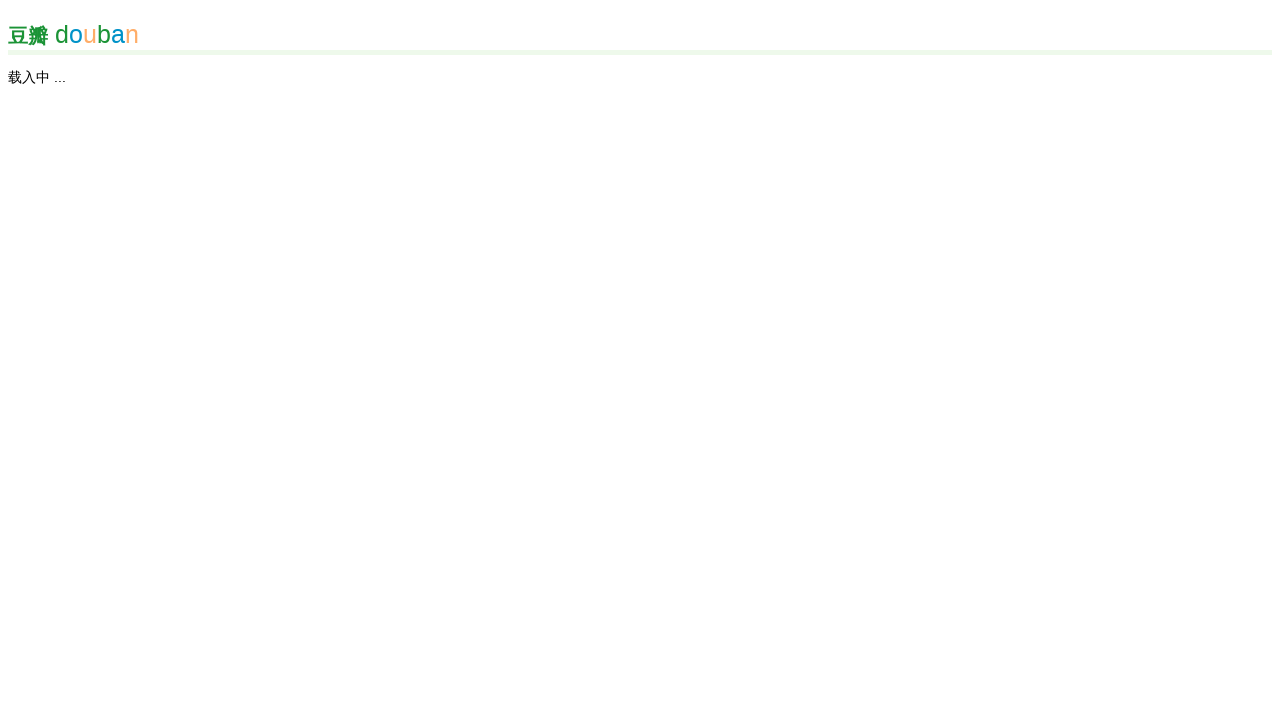

Waited 3 seconds for scroll to complete
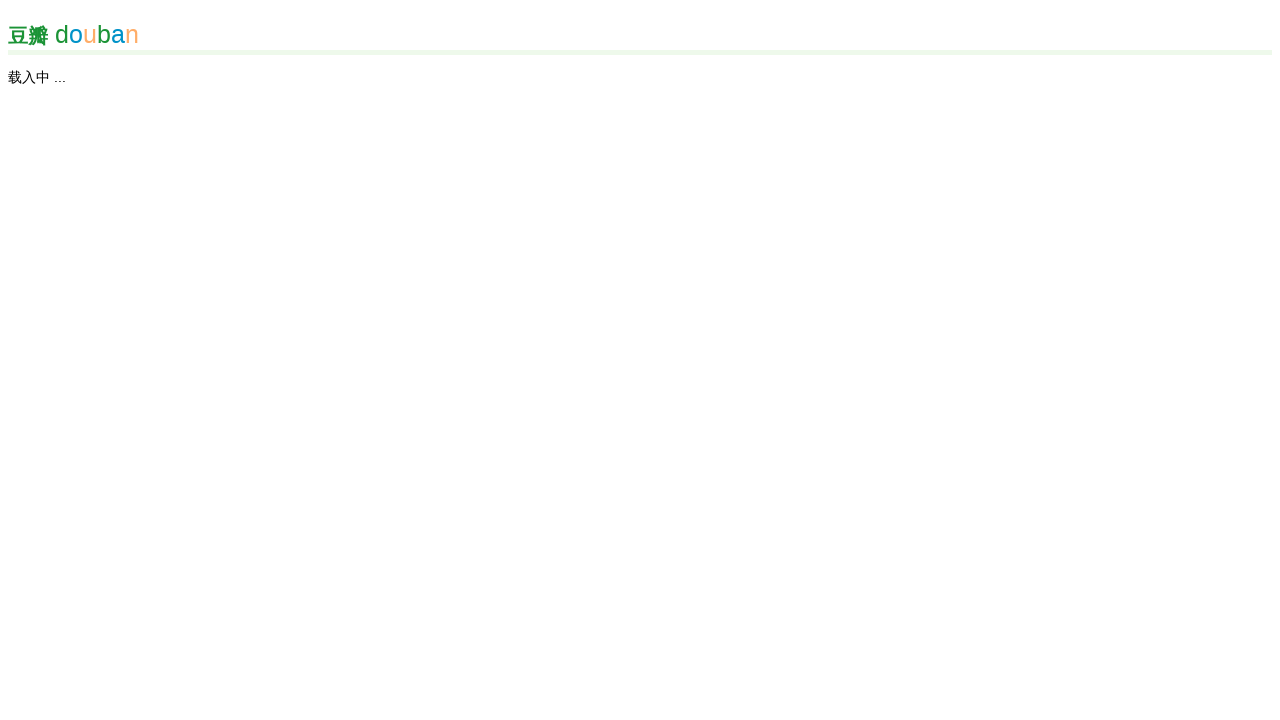

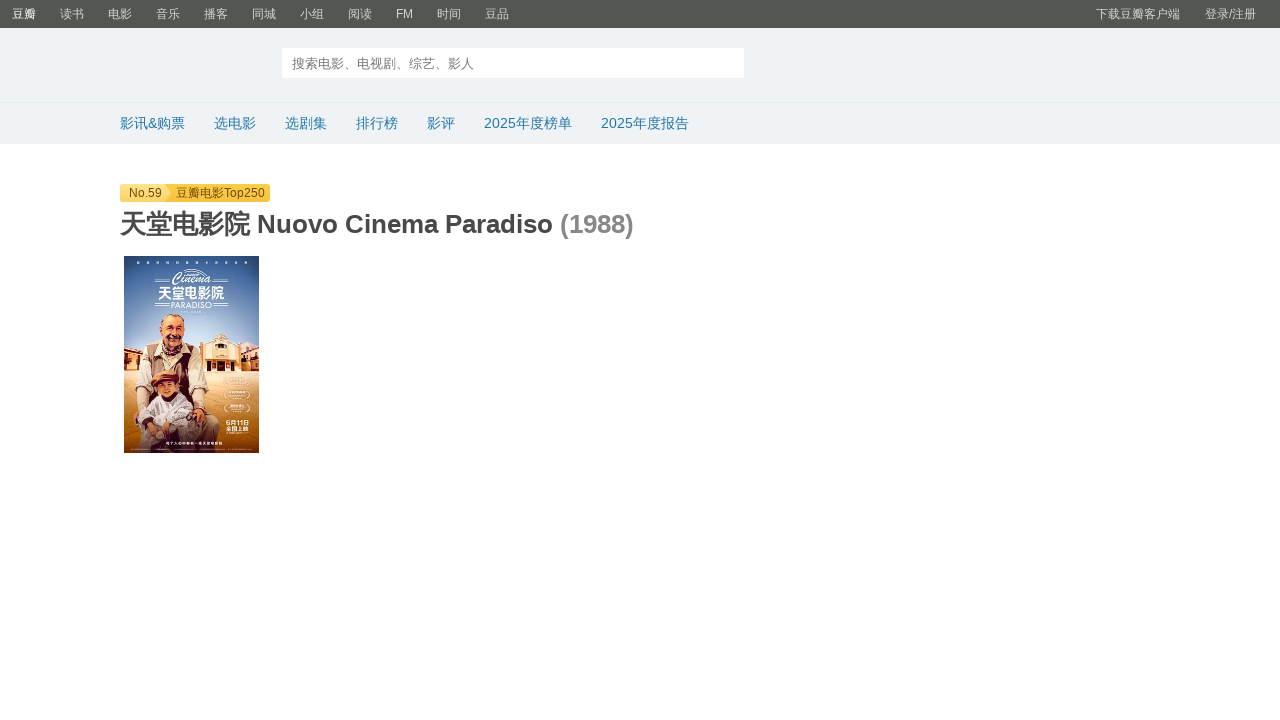